Tests entering an address into the textarea field on a test automation practice page

Starting URL: https://testautomationpractice.blogspot.com/

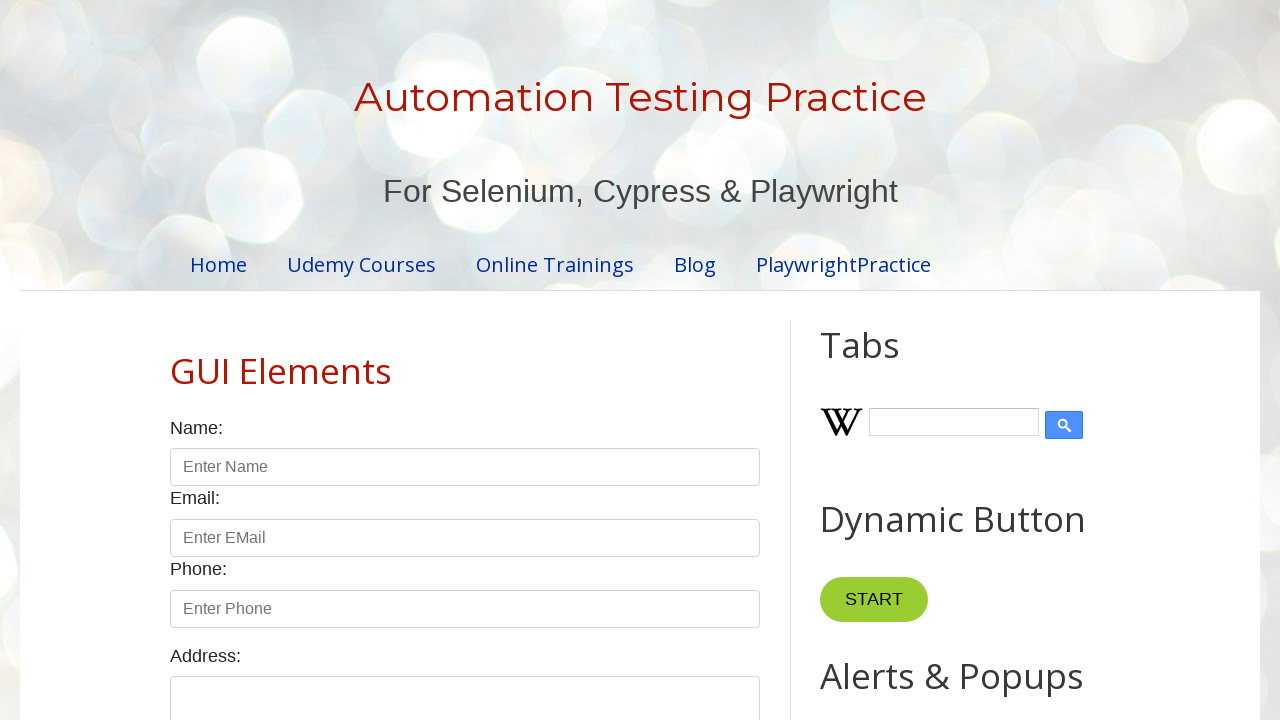

Navigated to test automation practice page
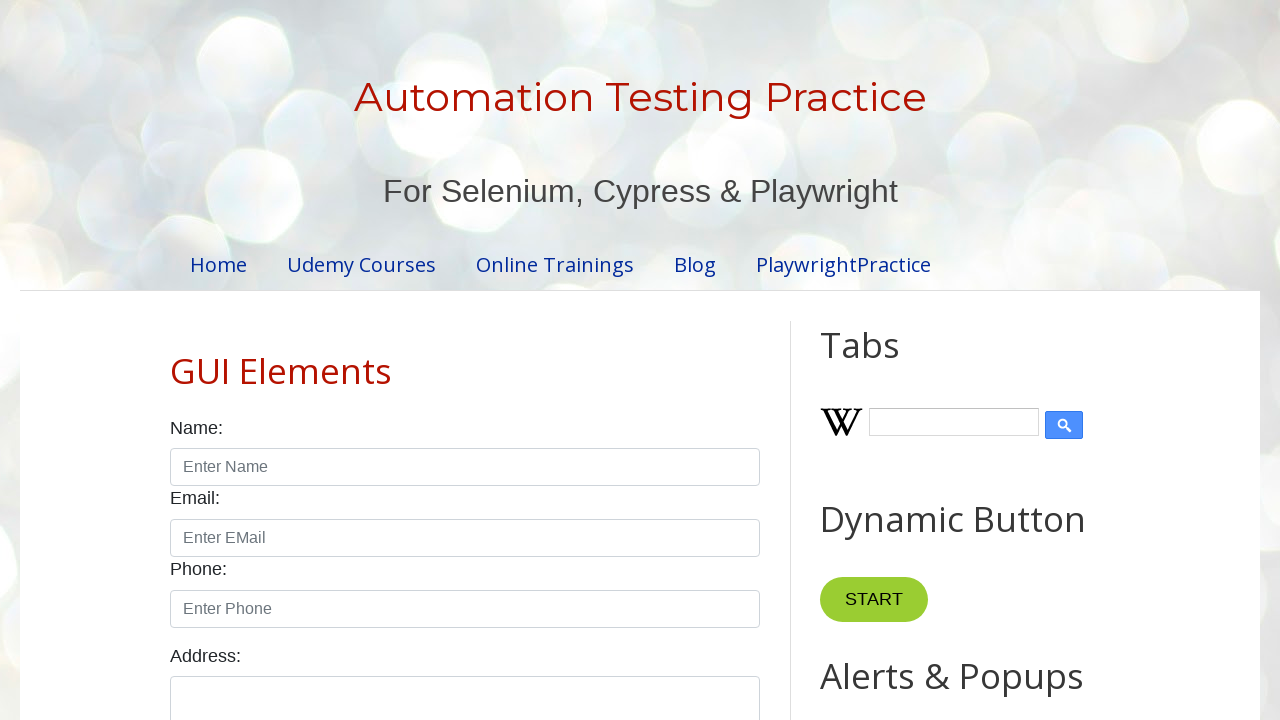

Filled address textarea field with 'bangalore' on textarea[id='textarea']
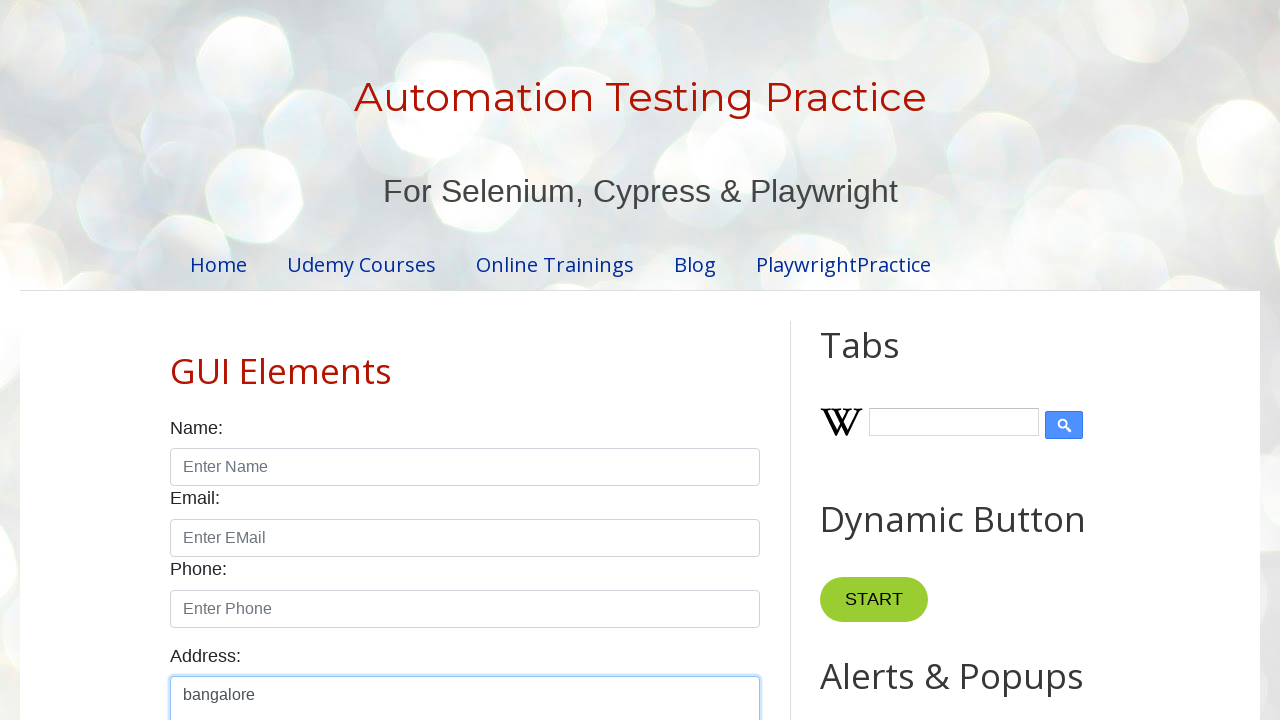

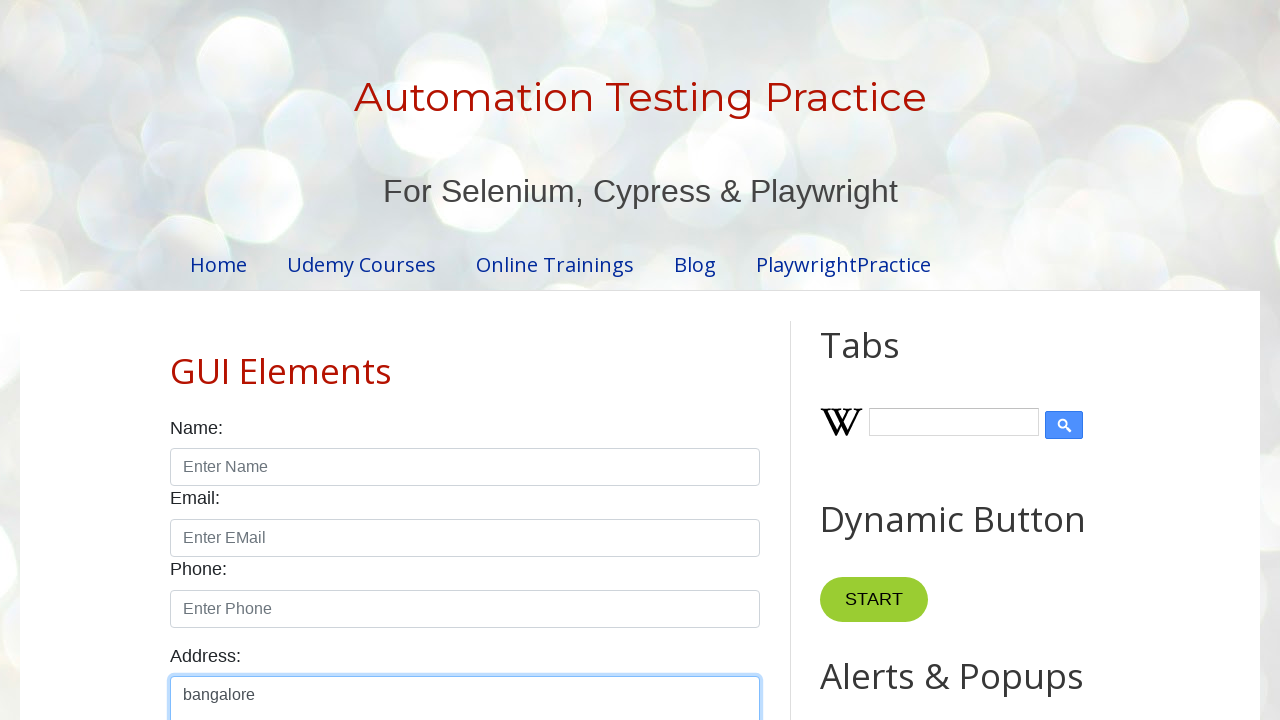